Tests that the Clear completed button displays the correct text

Starting URL: https://demo.playwright.dev/todomvc

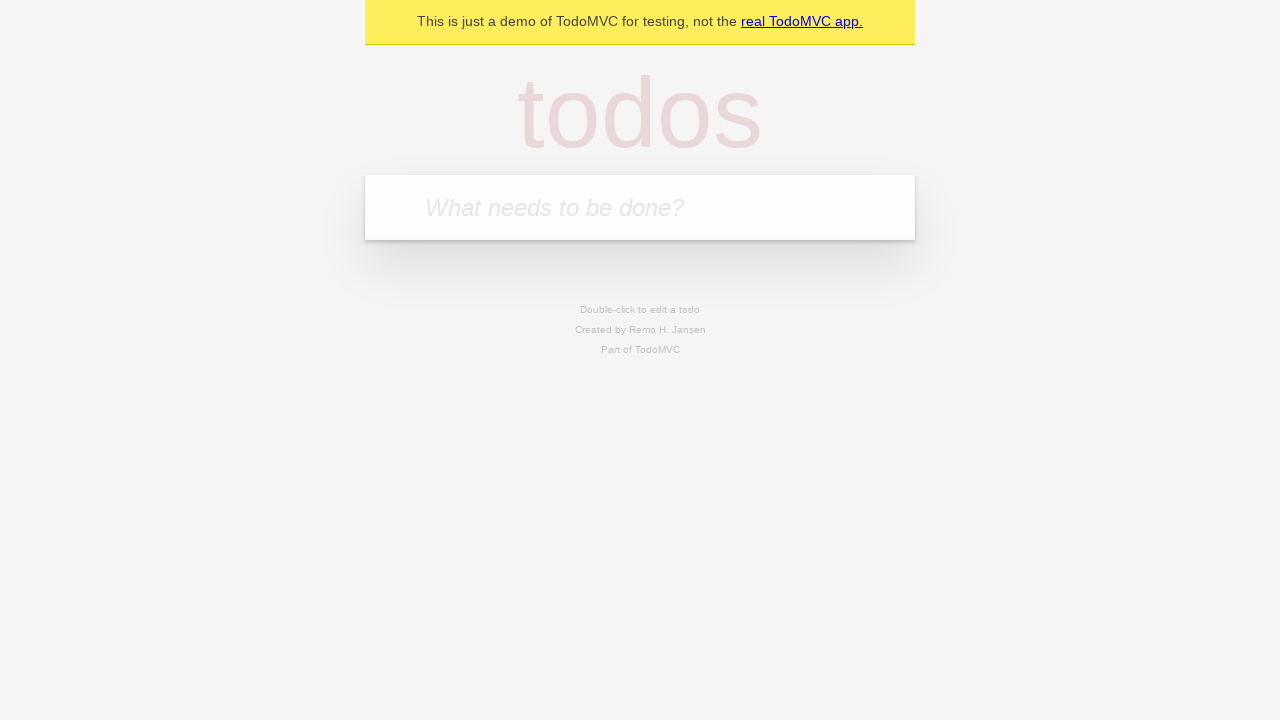

Filled todo input with 'buy some cheese' on internal:attr=[placeholder="What needs to be done?"i]
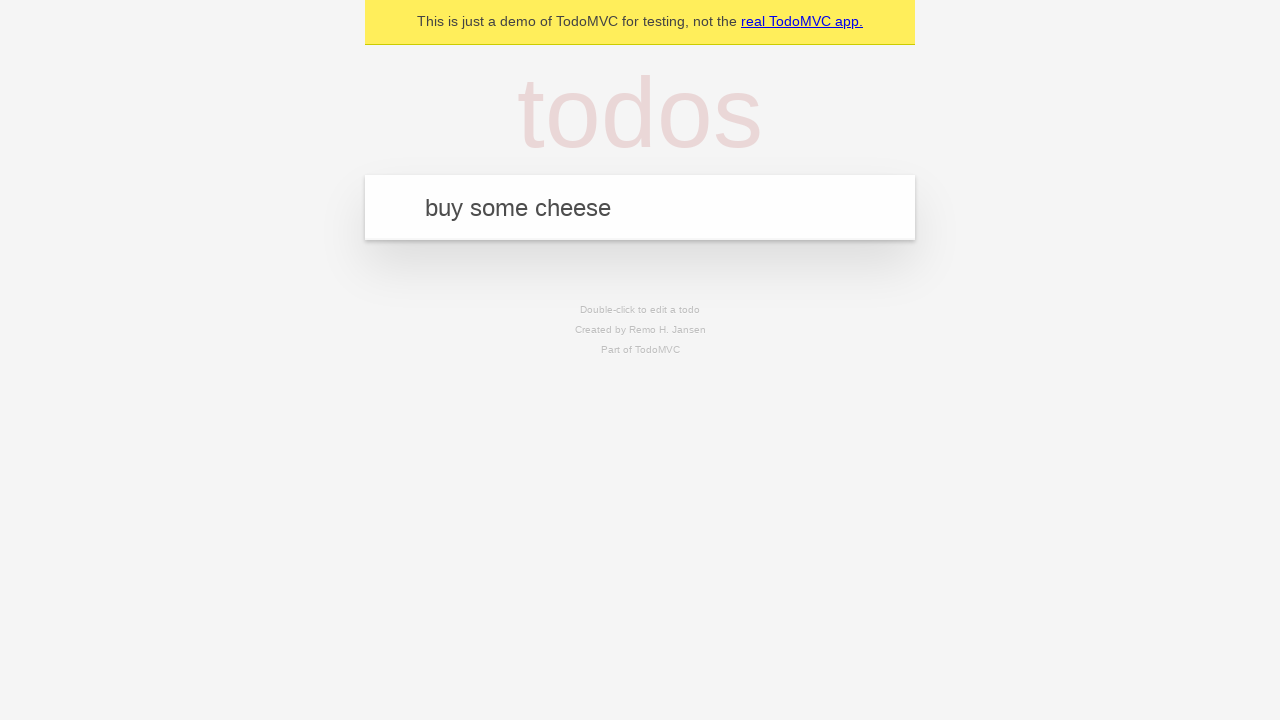

Pressed Enter to add 'buy some cheese' todo on internal:attr=[placeholder="What needs to be done?"i]
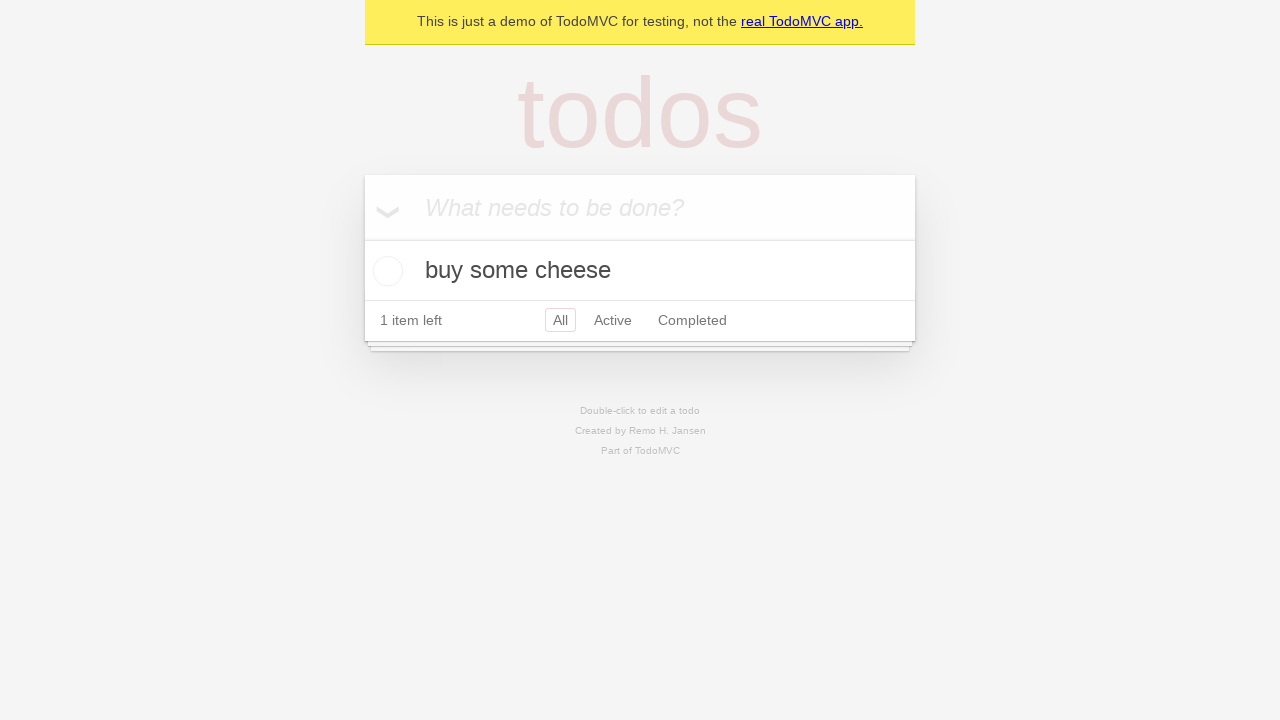

Filled todo input with 'feed the cat' on internal:attr=[placeholder="What needs to be done?"i]
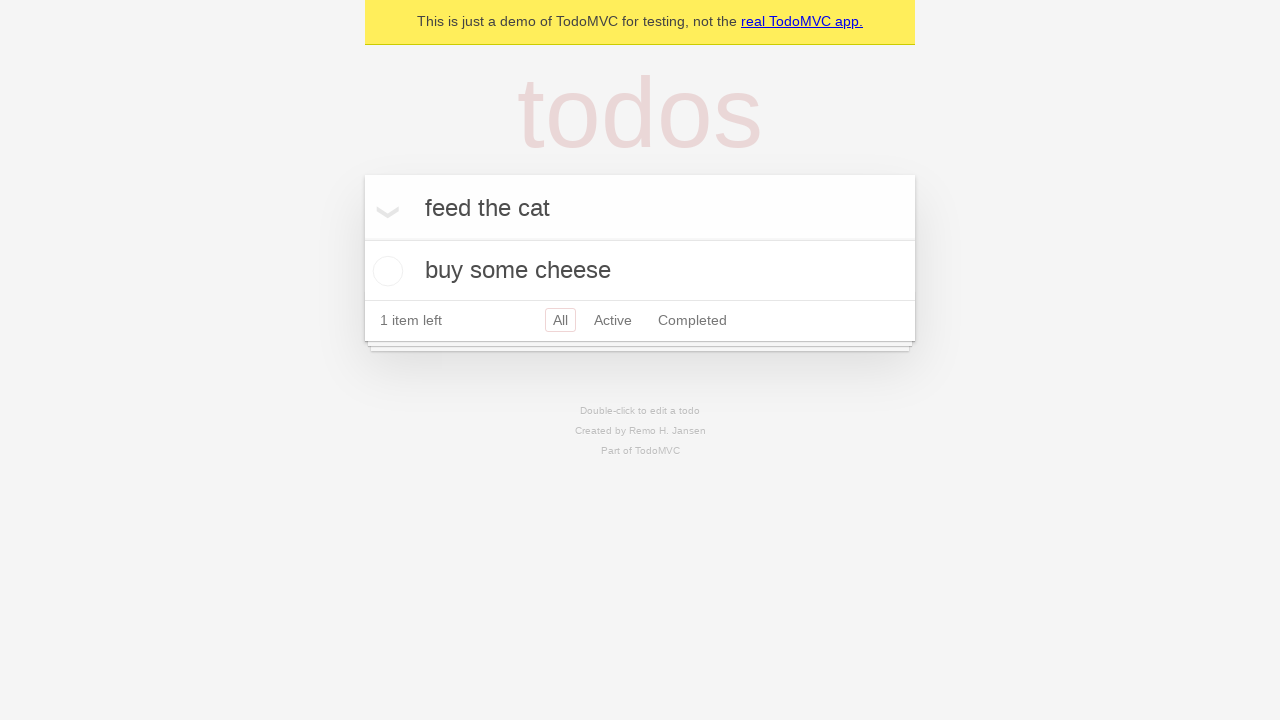

Pressed Enter to add 'feed the cat' todo on internal:attr=[placeholder="What needs to be done?"i]
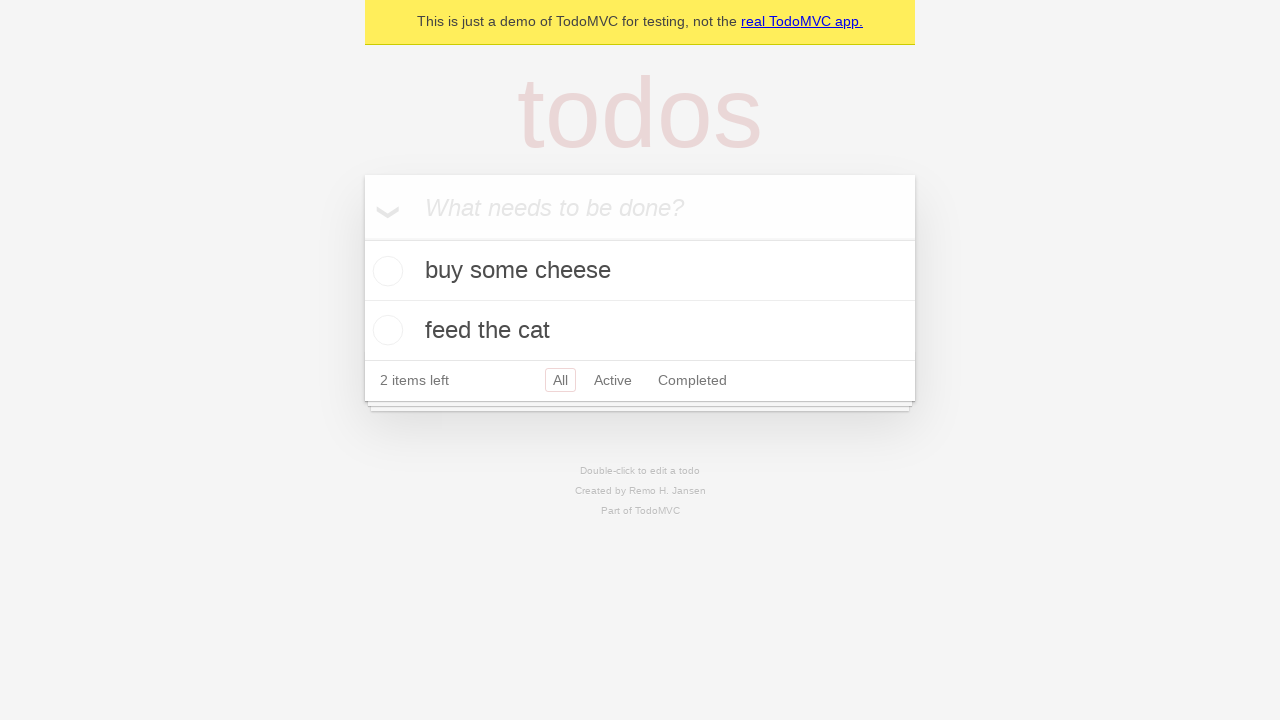

Filled todo input with 'book a doctors appointment' on internal:attr=[placeholder="What needs to be done?"i]
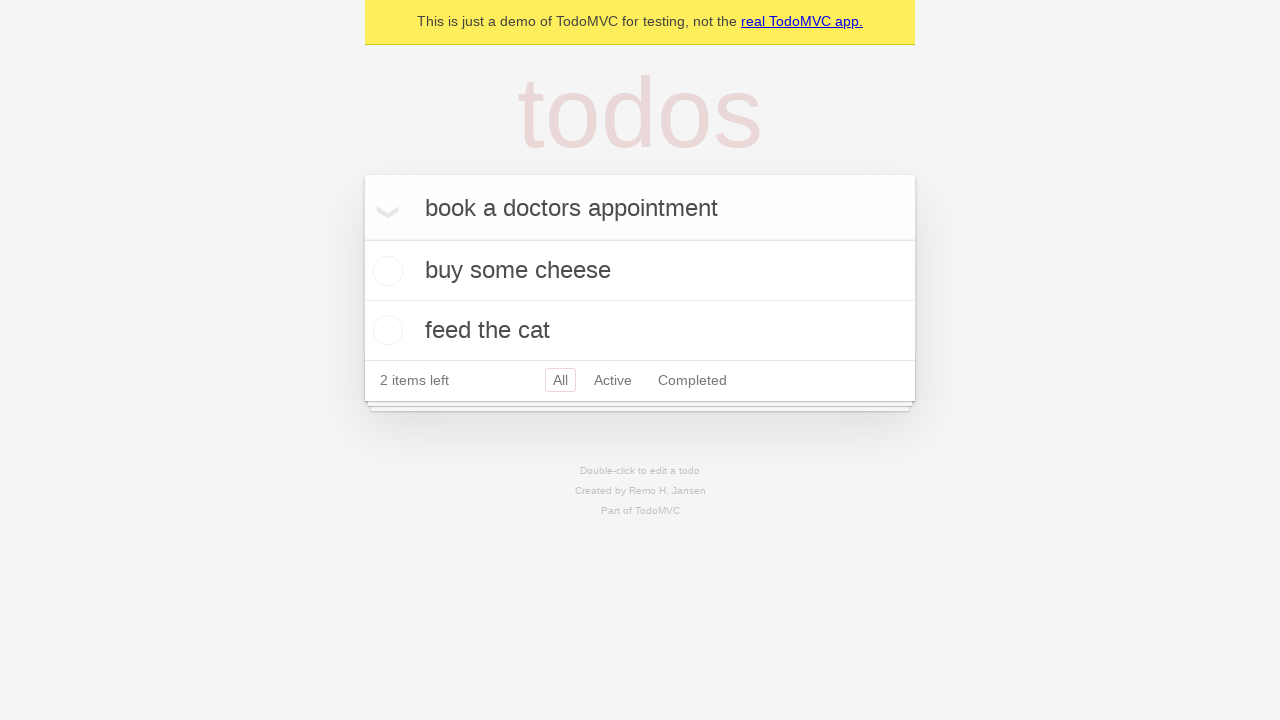

Pressed Enter to add 'book a doctors appointment' todo on internal:attr=[placeholder="What needs to be done?"i]
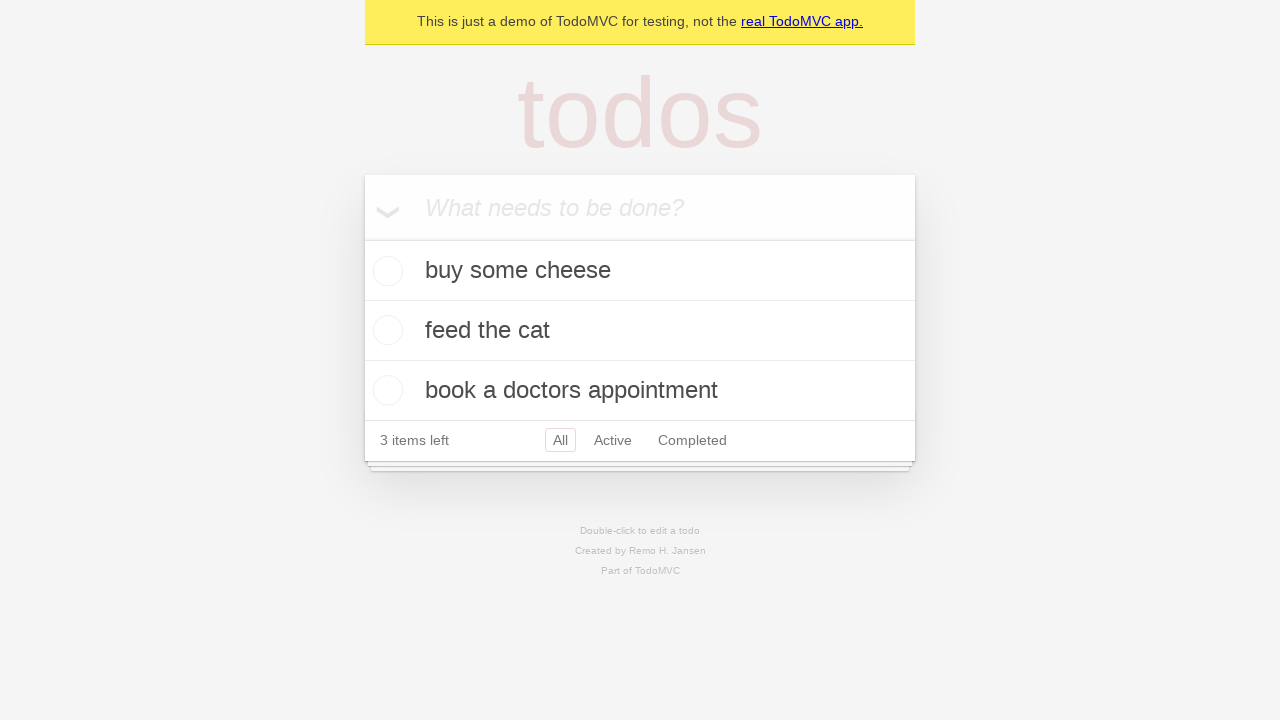

Checked the first todo item at (385, 271) on .todo-list li .toggle >> nth=0
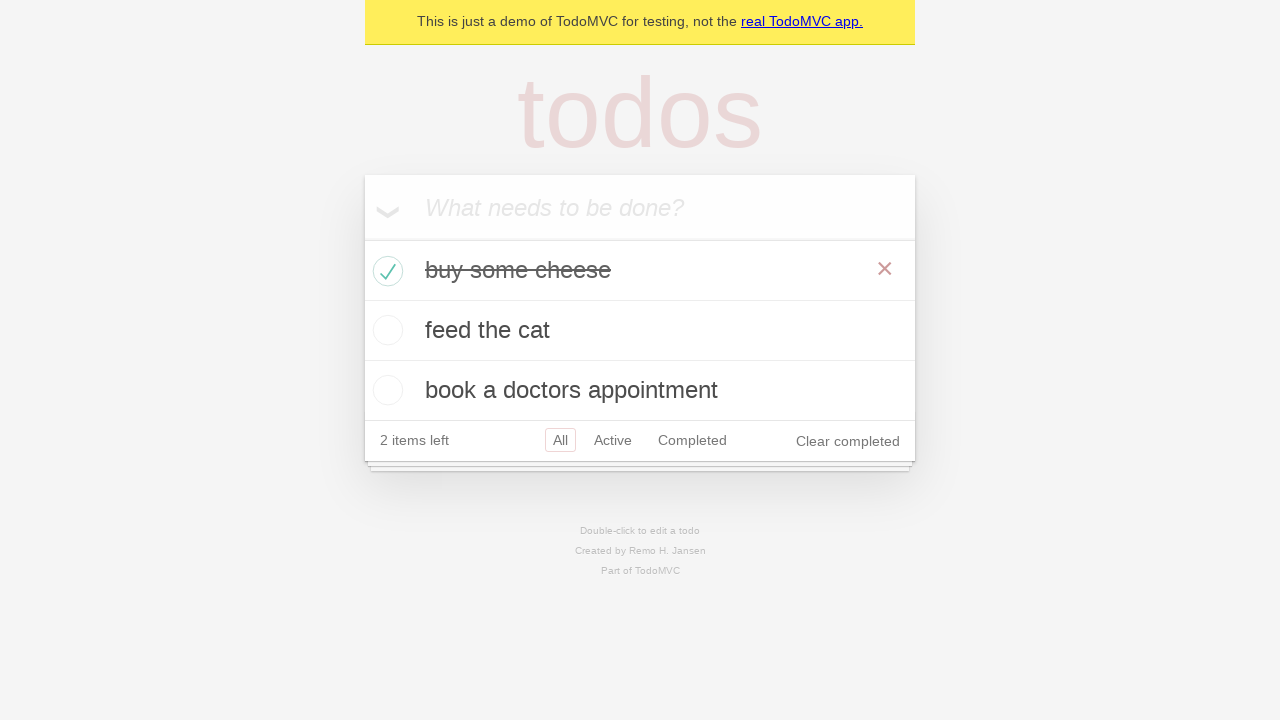

Clear completed button is now visible and displays the correct text
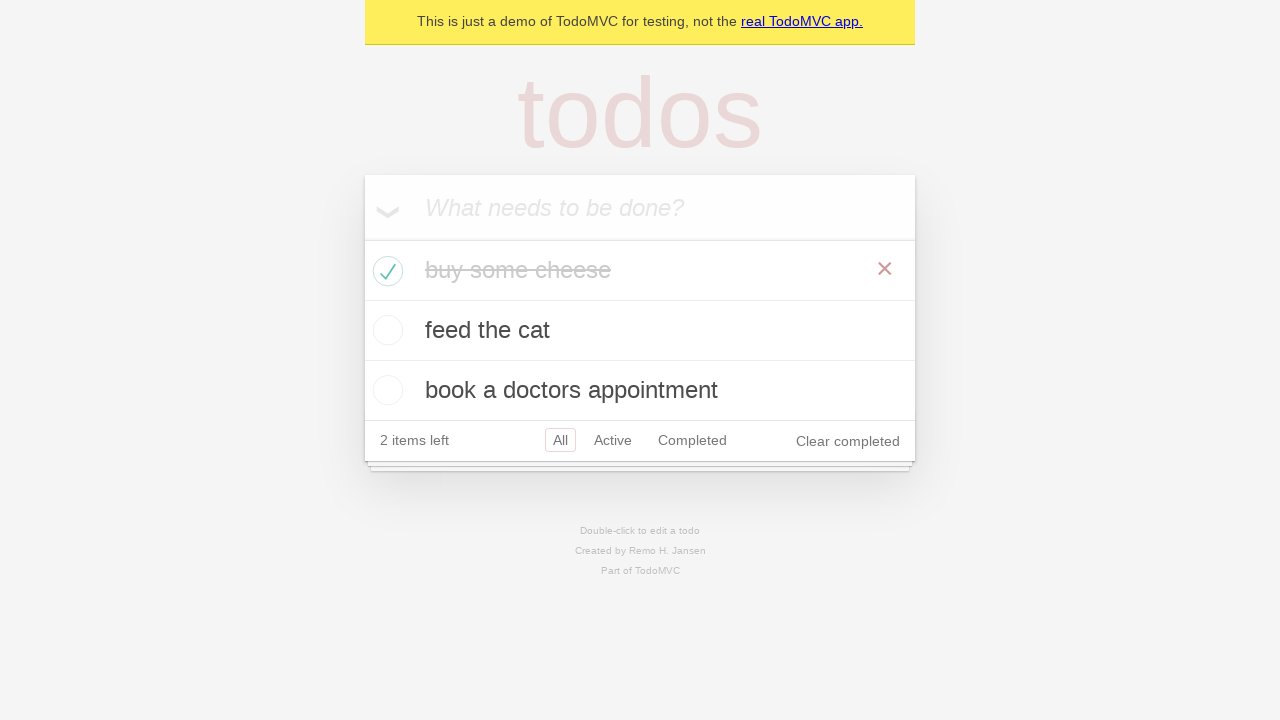

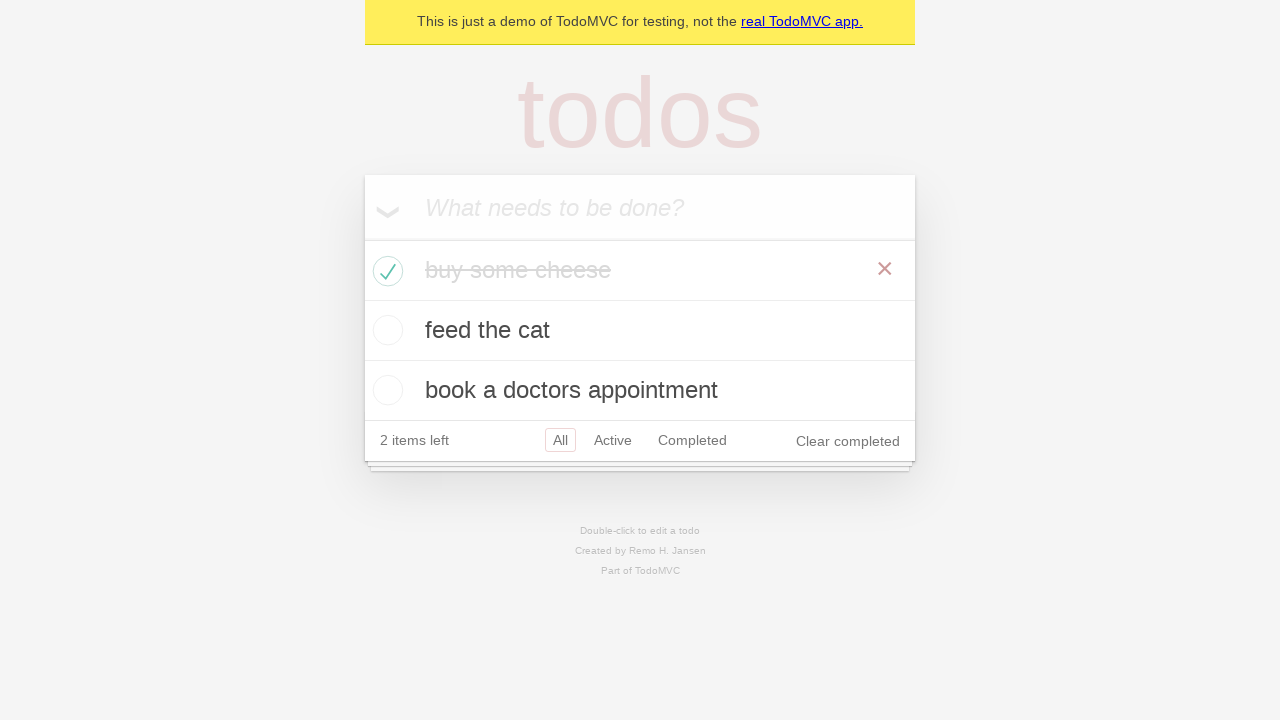